Tests marking individual todo items as complete by checking their checkboxes

Starting URL: https://demo.playwright.dev/todomvc

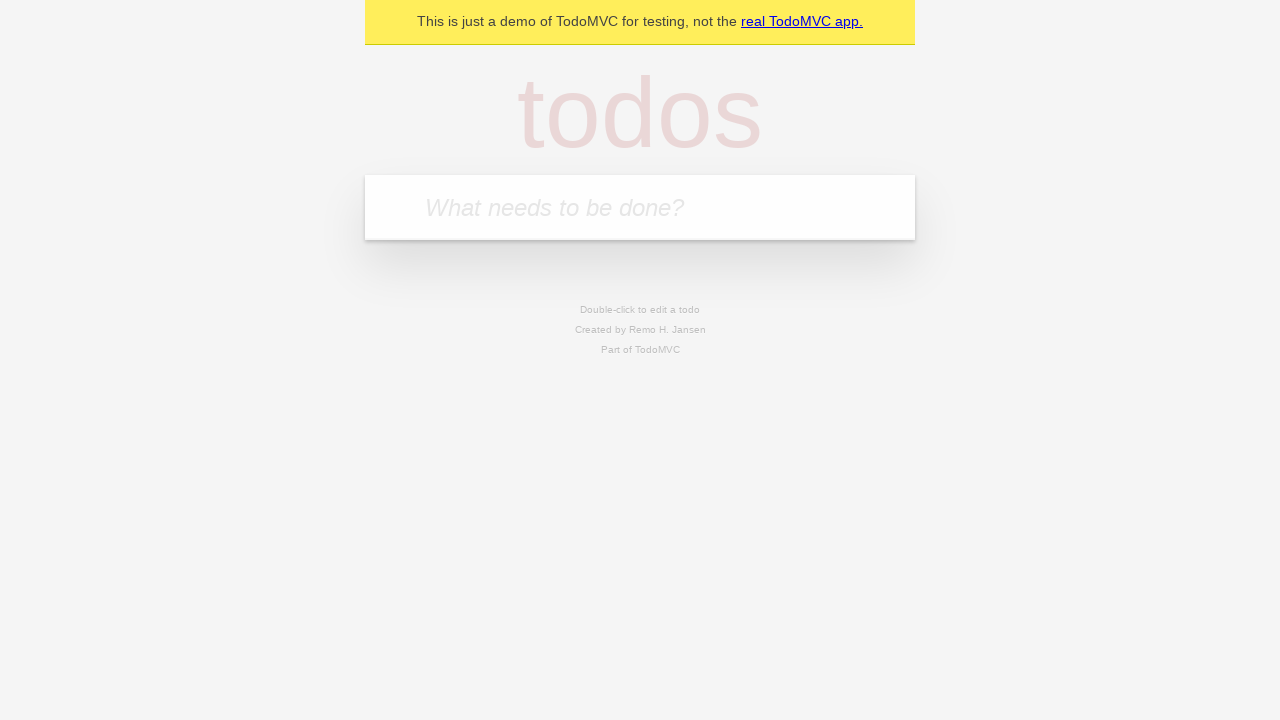

Located the todo input field
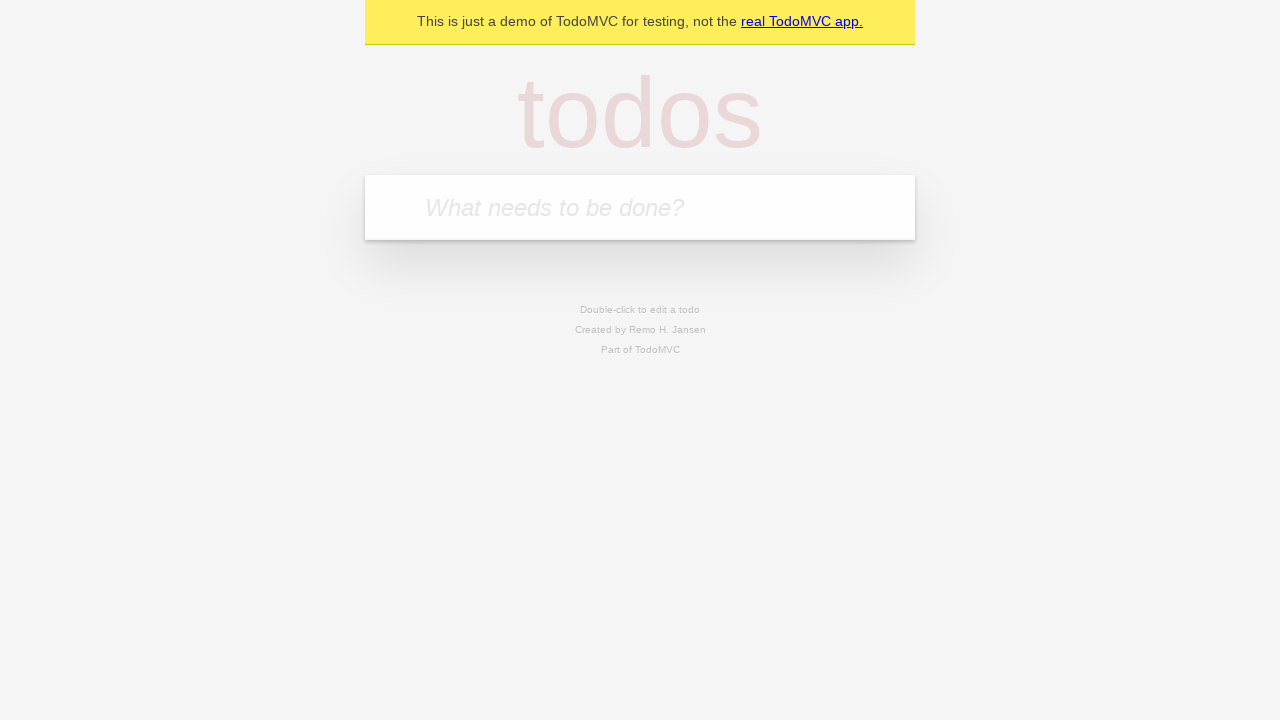

Filled first todo item: 'buy some cheese' on internal:attr=[placeholder="What needs to be done?"i]
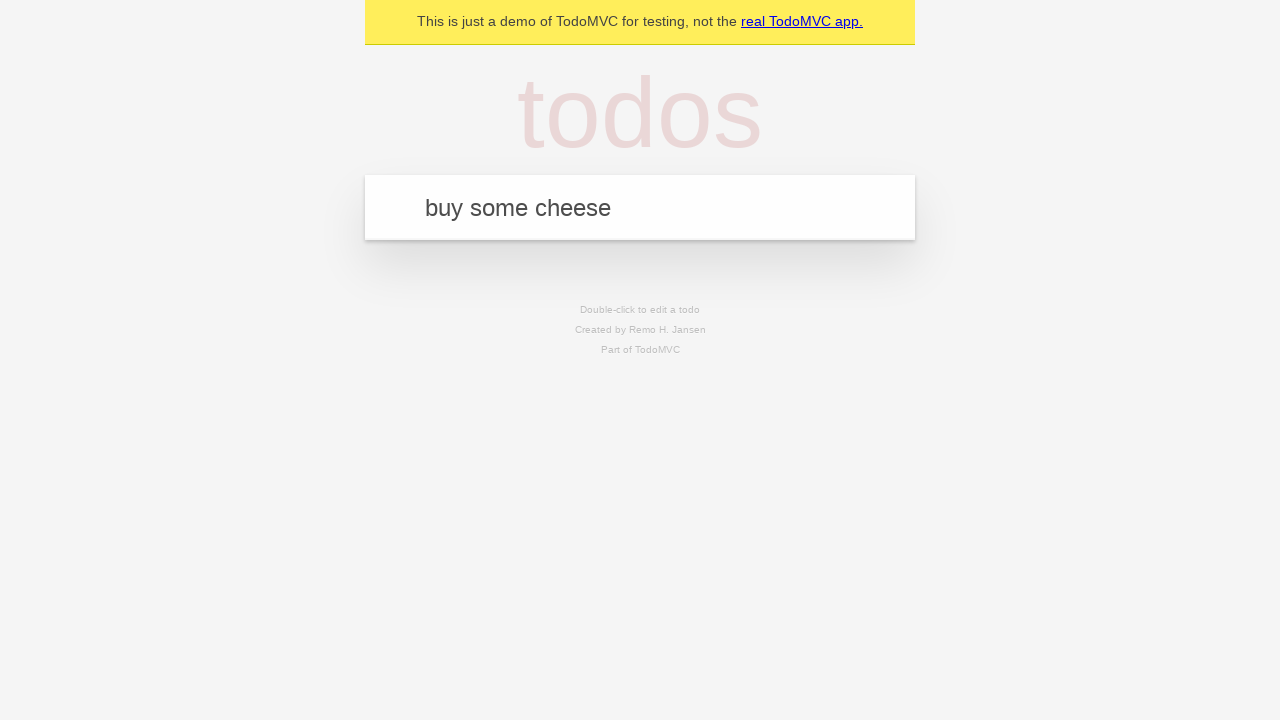

Pressed Enter to create first todo item on internal:attr=[placeholder="What needs to be done?"i]
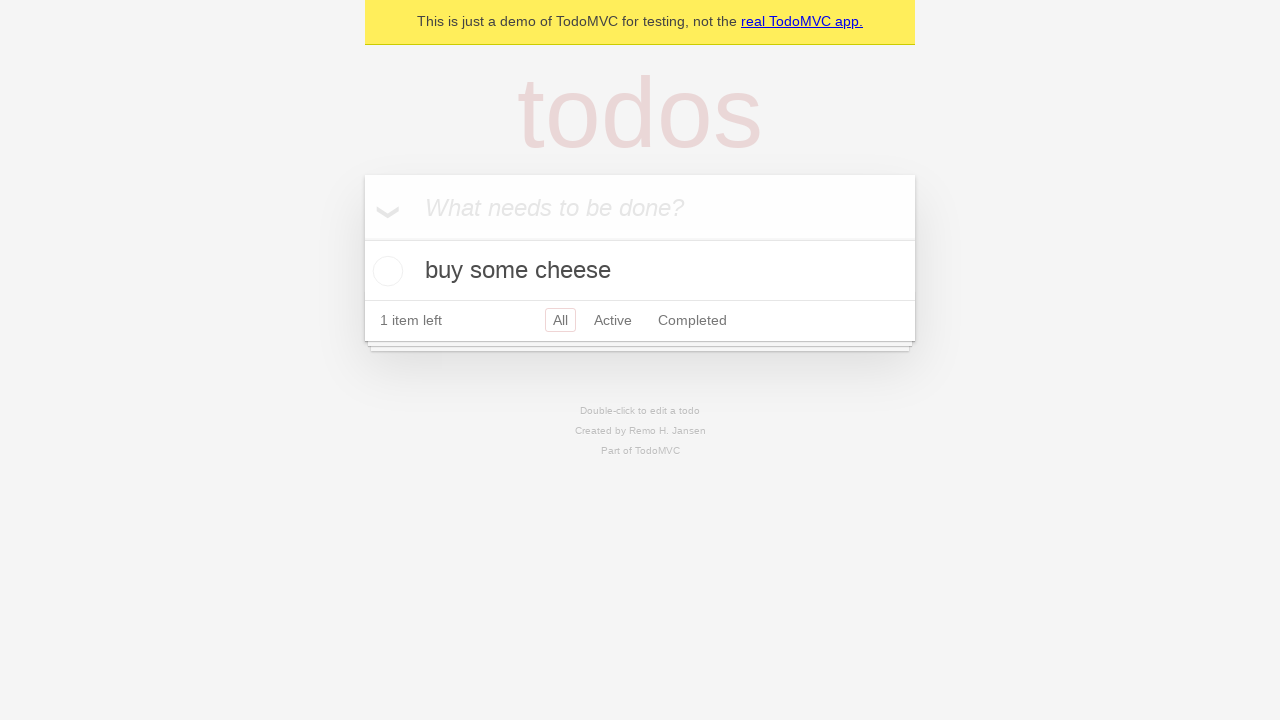

Filled second todo item: 'feed the cat' on internal:attr=[placeholder="What needs to be done?"i]
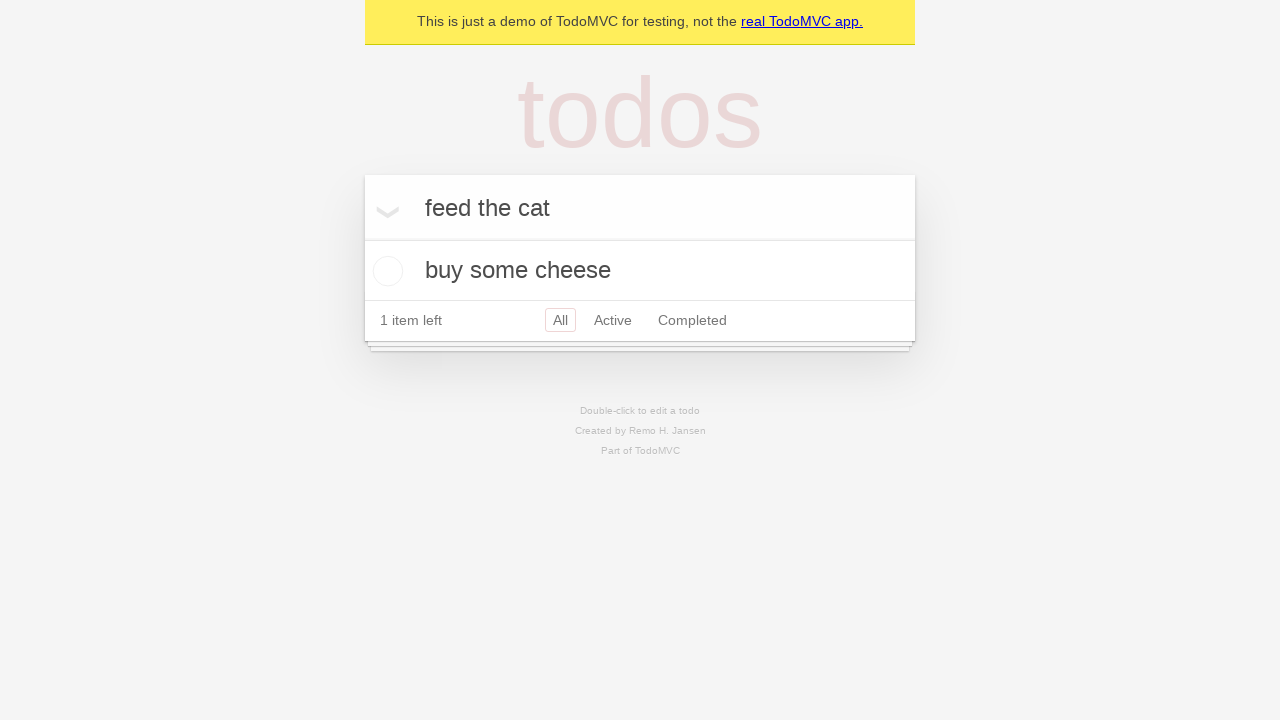

Pressed Enter to create second todo item on internal:attr=[placeholder="What needs to be done?"i]
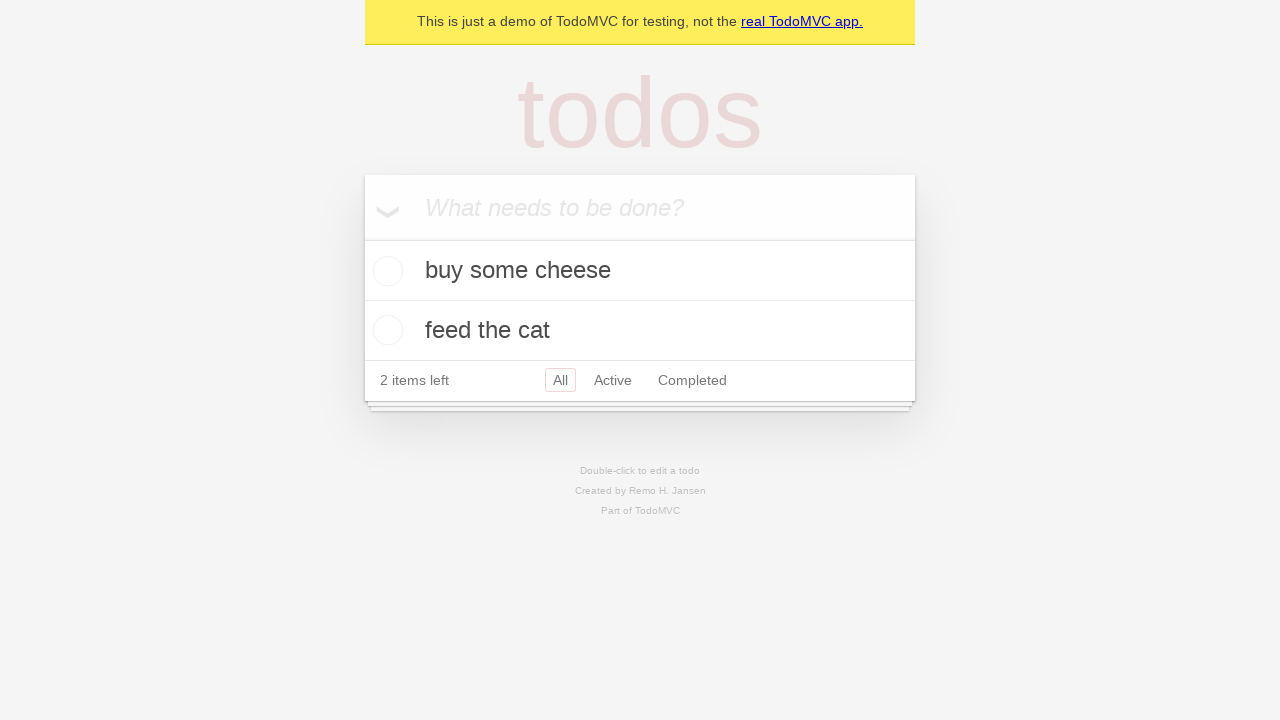

Located first todo item
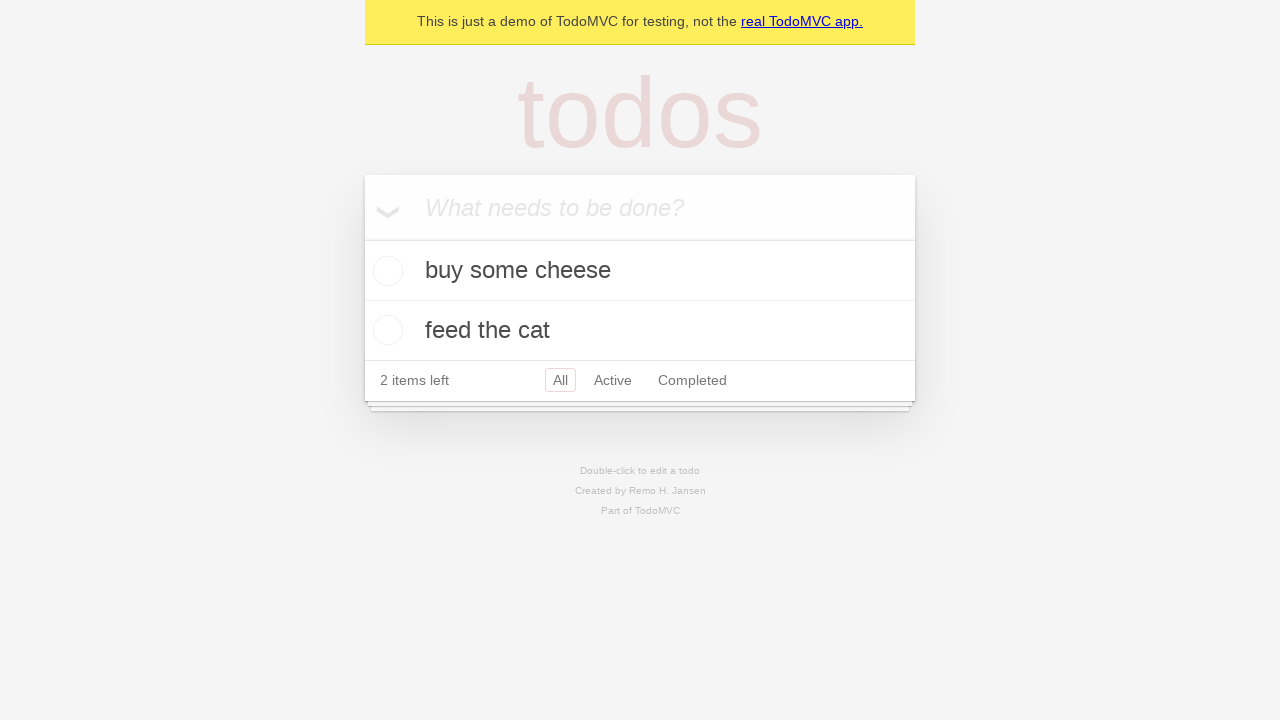

Marked first todo item as complete at (385, 271) on internal:testid=[data-testid="todo-item"s] >> nth=0 >> internal:role=checkbox
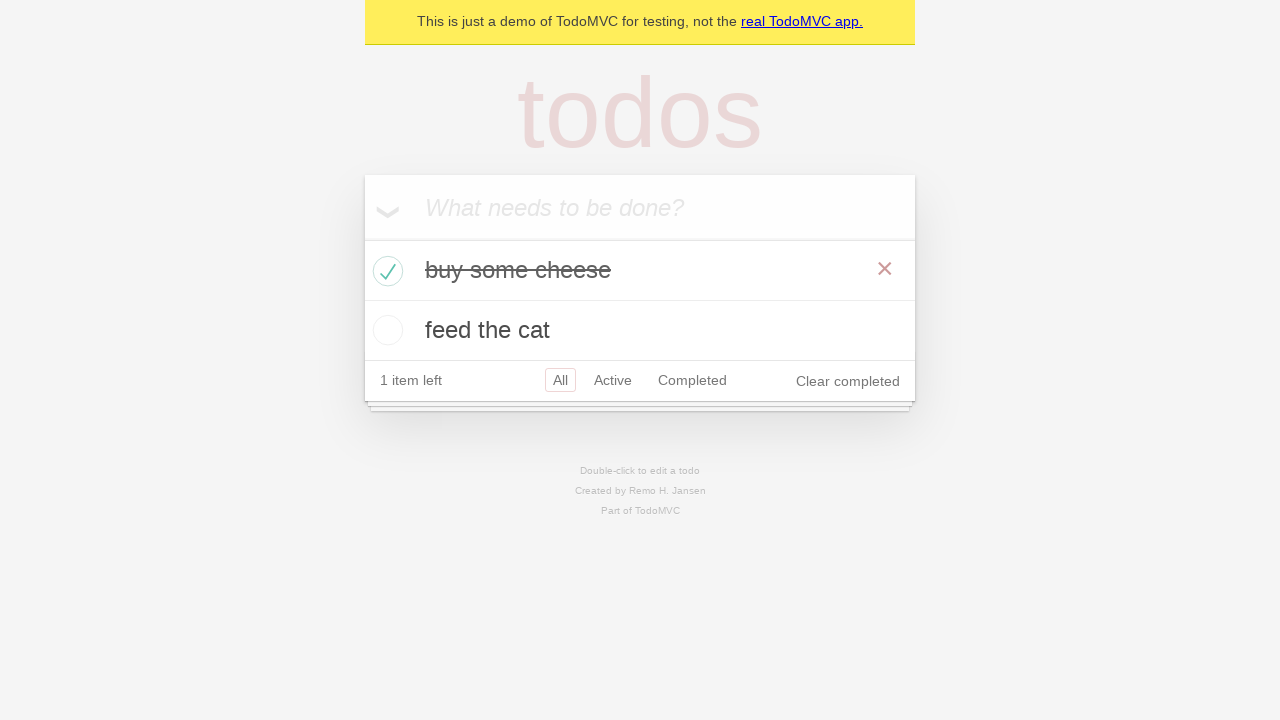

Located second todo item
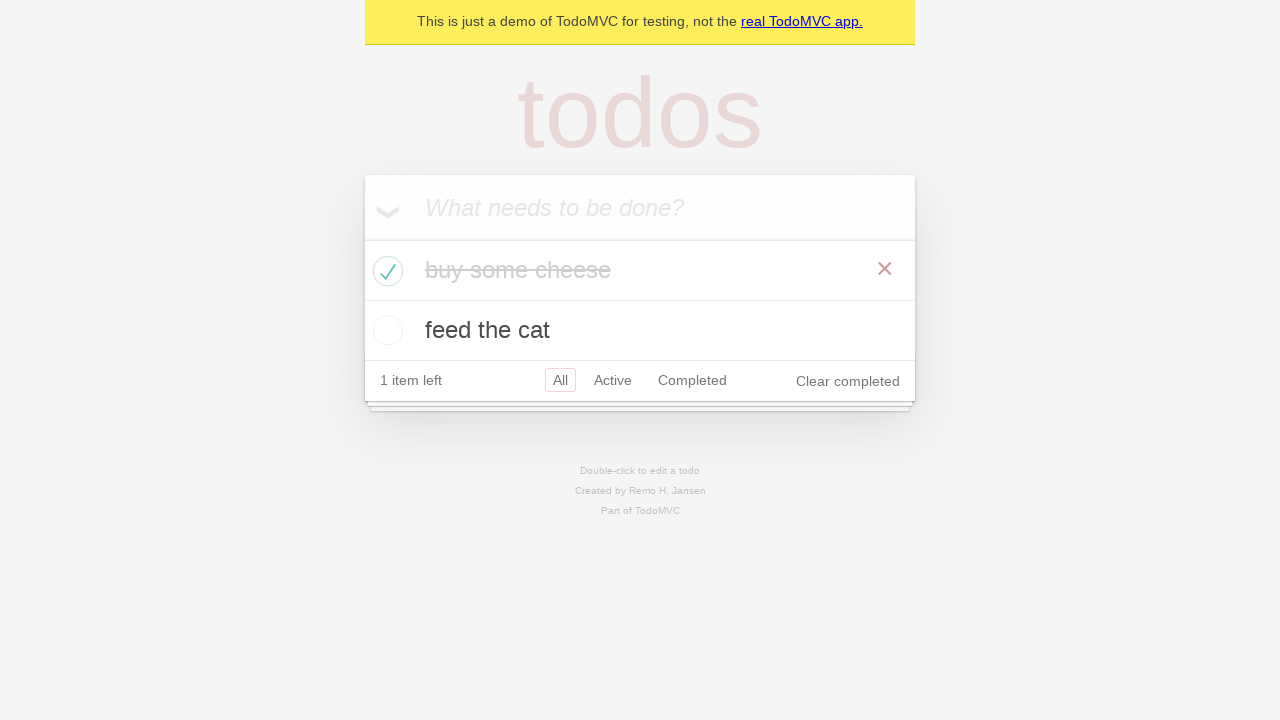

Marked second todo item as complete at (385, 330) on internal:testid=[data-testid="todo-item"s] >> nth=1 >> internal:role=checkbox
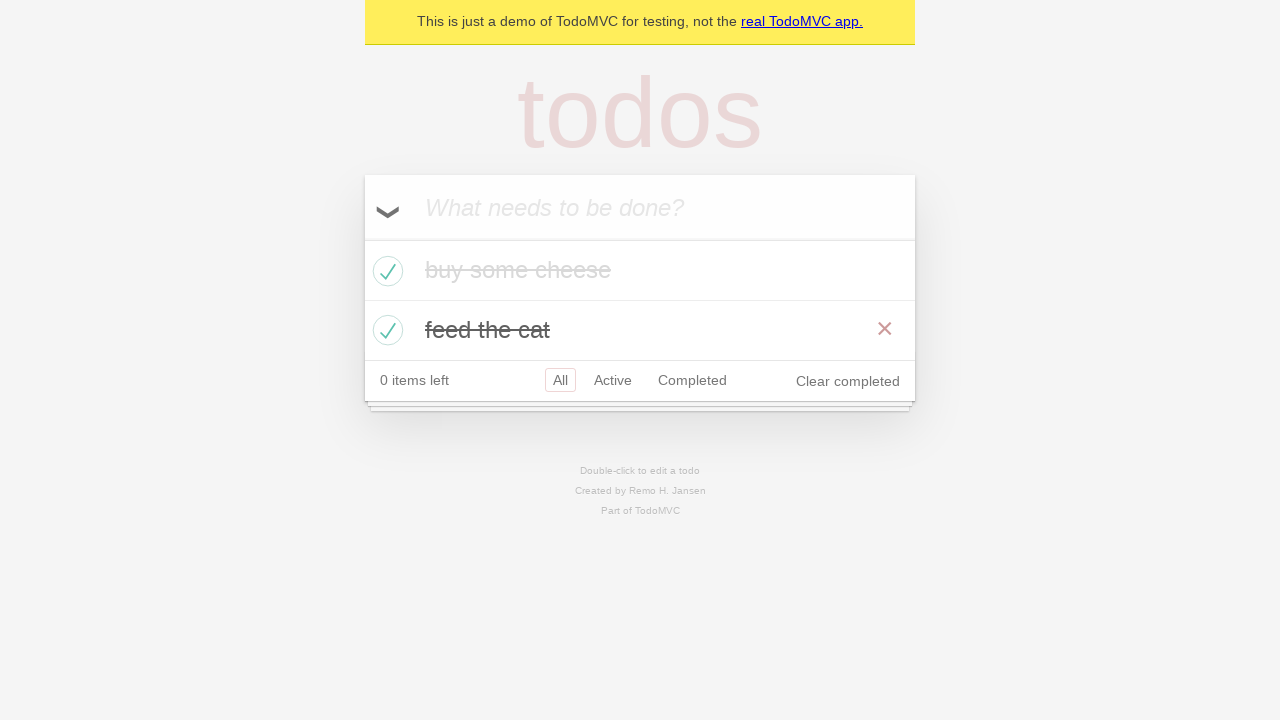

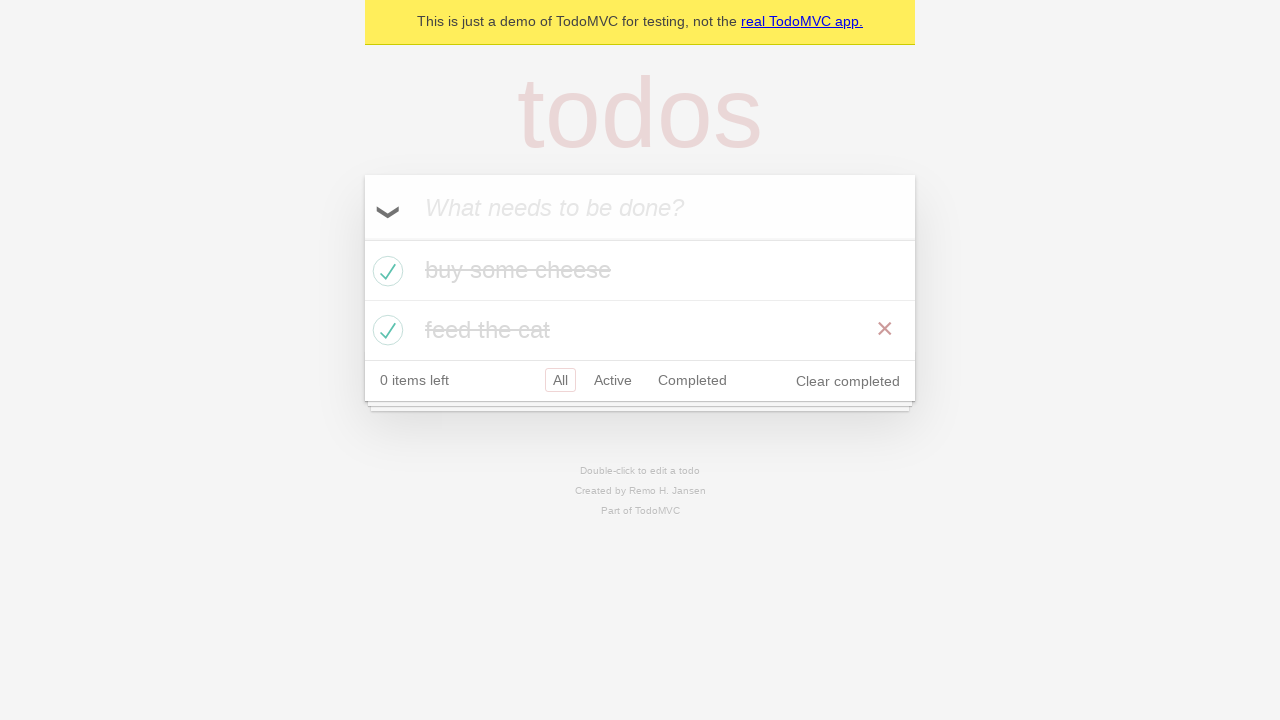